Tests frame interaction on Oracle Java documentation by locating a frame, extracting text from a link within it, and clicking on that link.

Starting URL: https://docs.oracle.com/javase/8/docs/api/

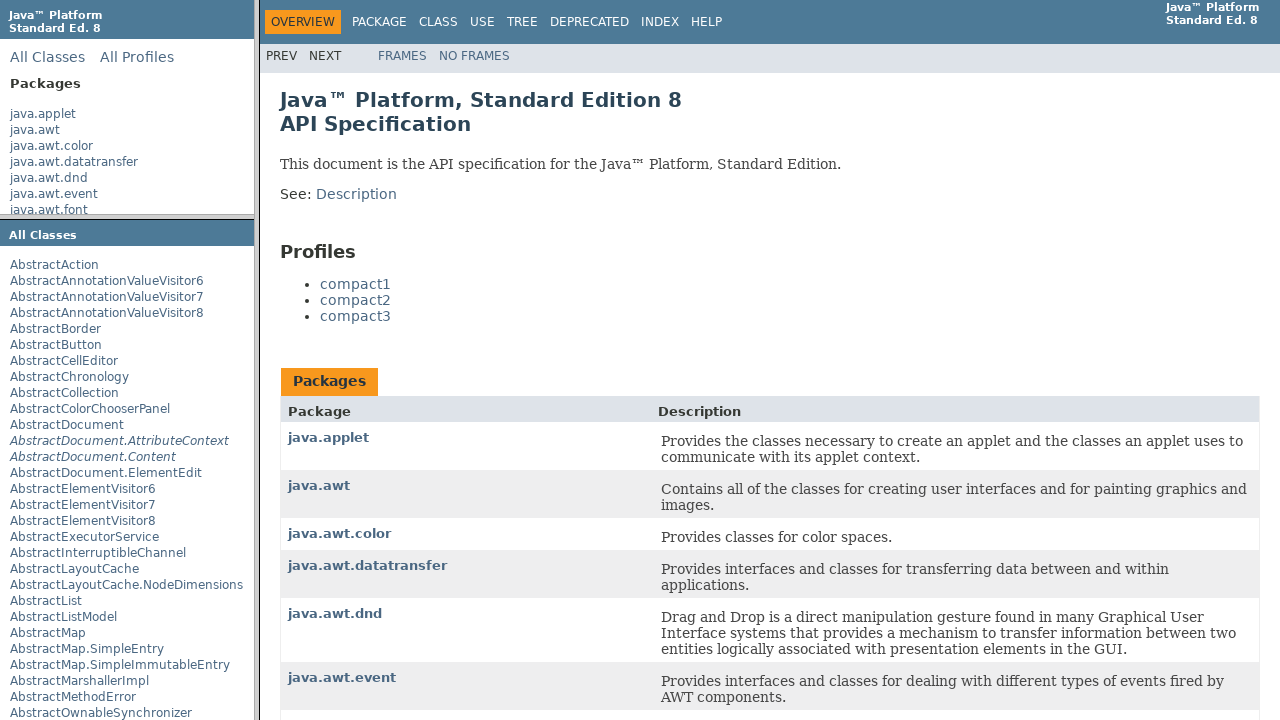

Waited 5 seconds for page to load
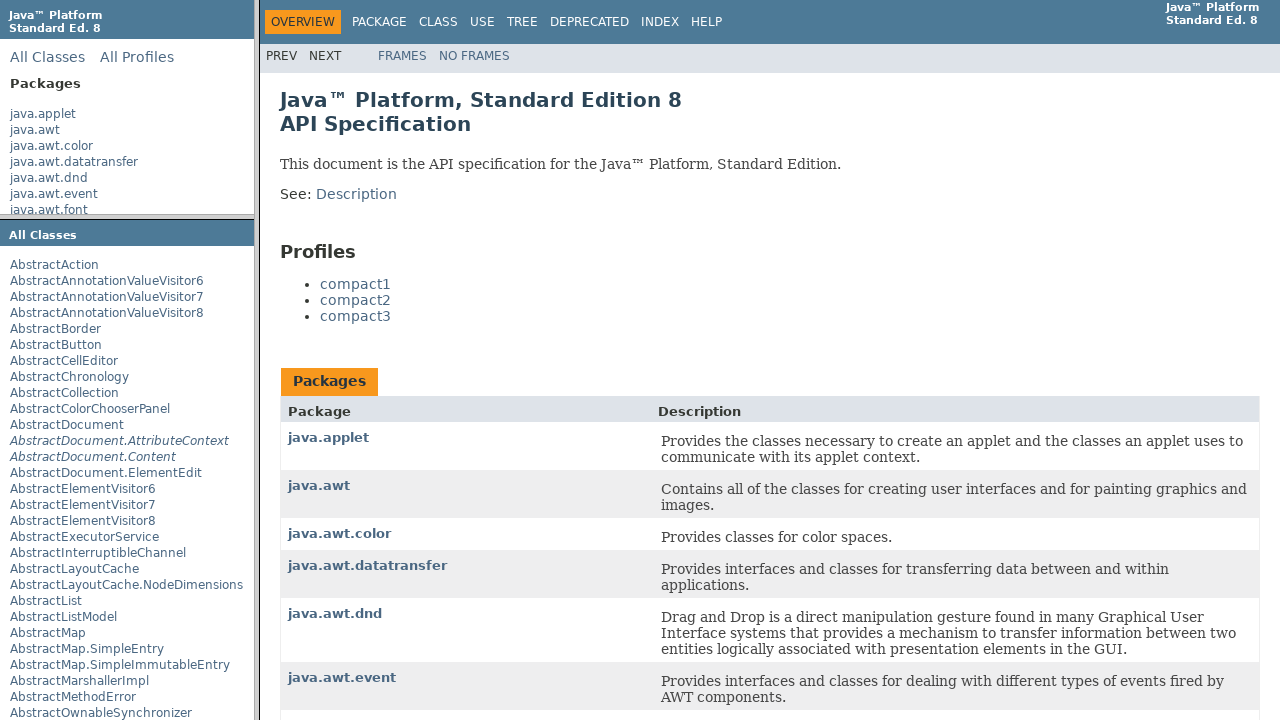

Located frame with title 'All Packages'
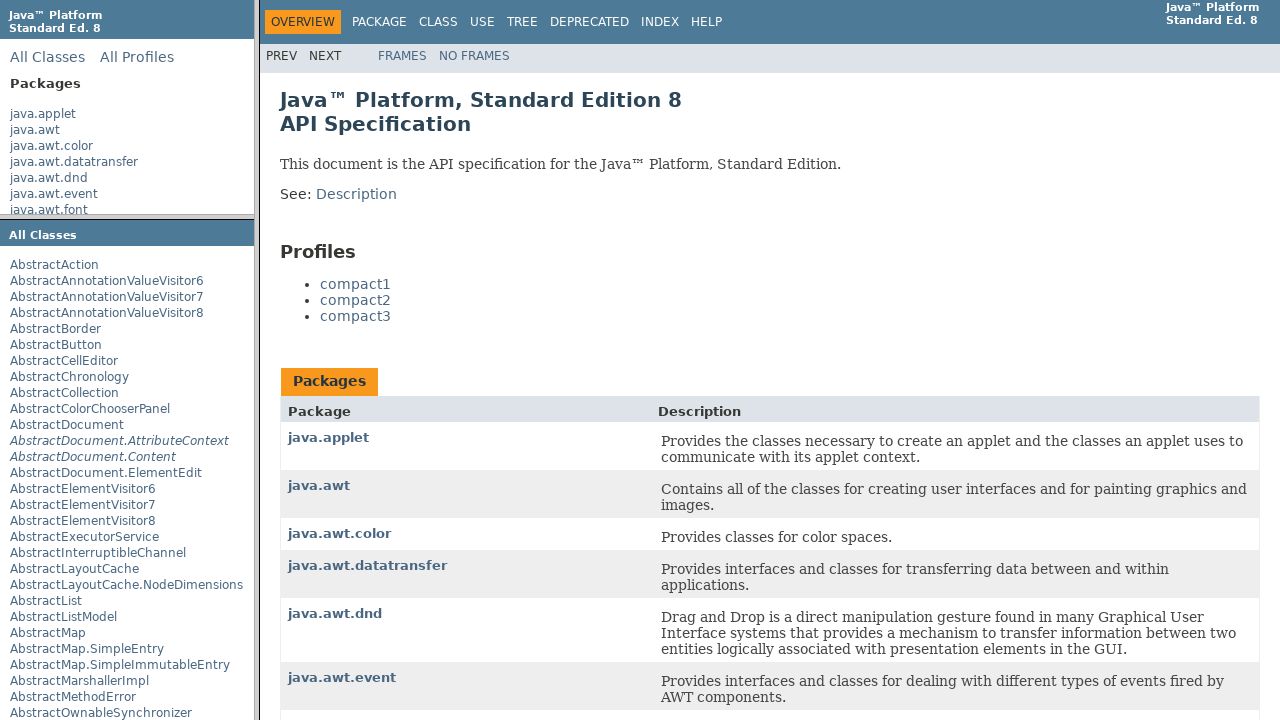

Extracted text content from java.applet link: java.applet
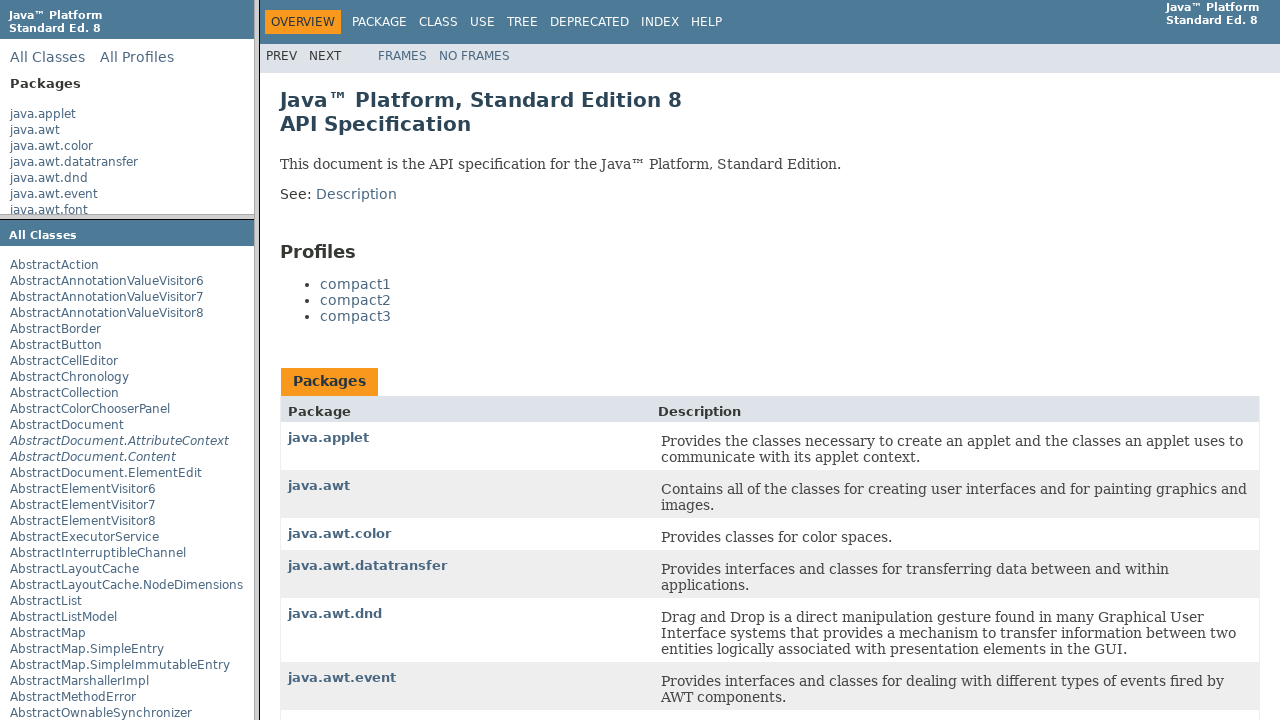

Clicked on java.applet link within frame at (43, 114) on xpath=//frame[@title='All Packages'] >> internal:control=enter-frame >> xpath=//
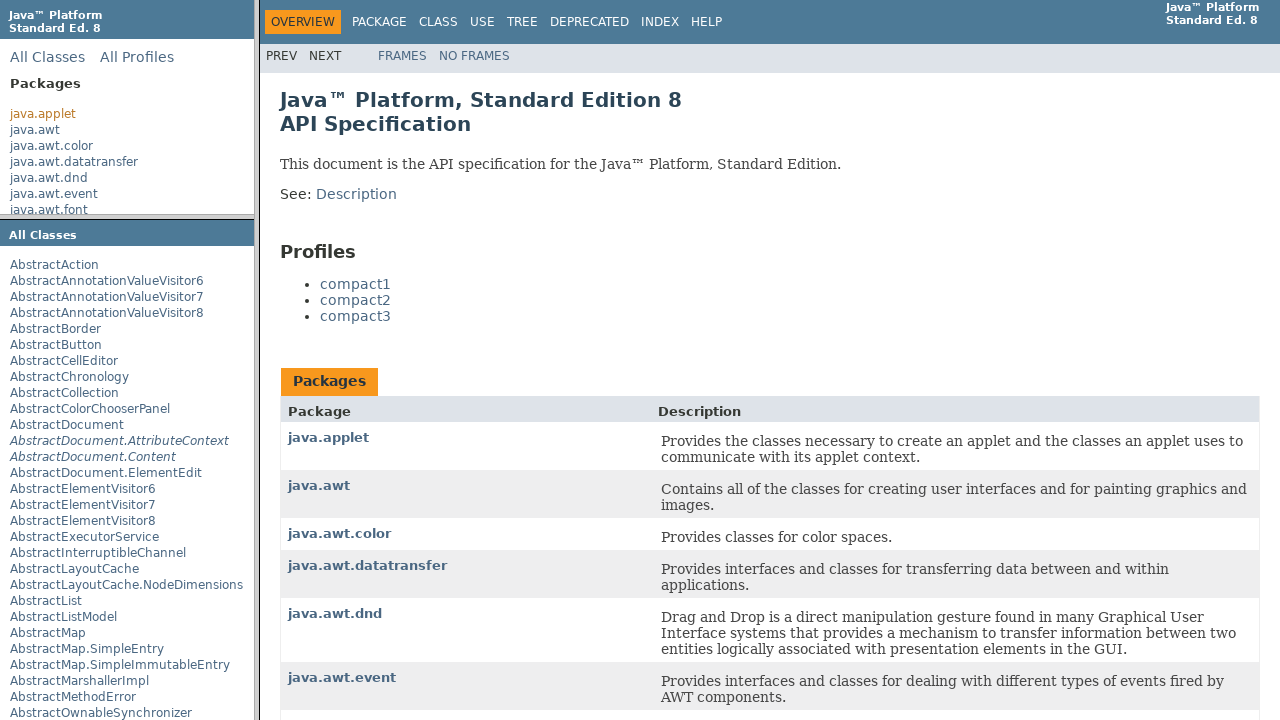

Waited 5 seconds for navigation to complete
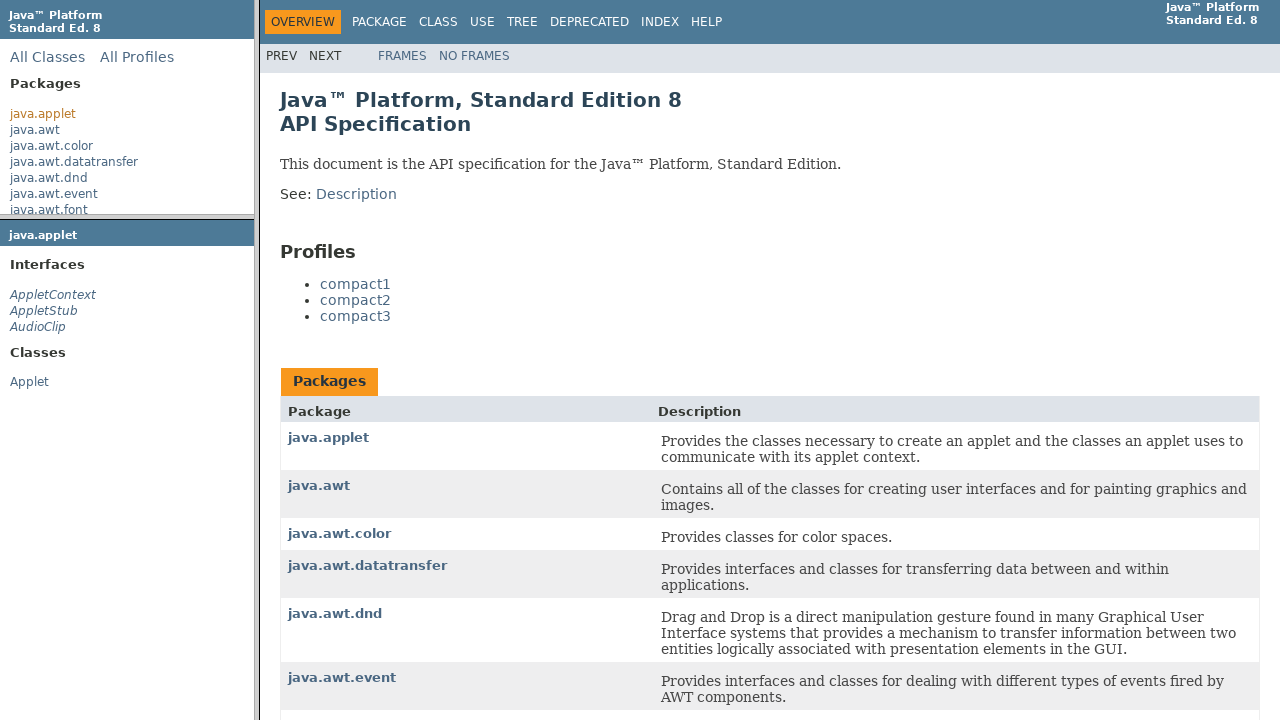

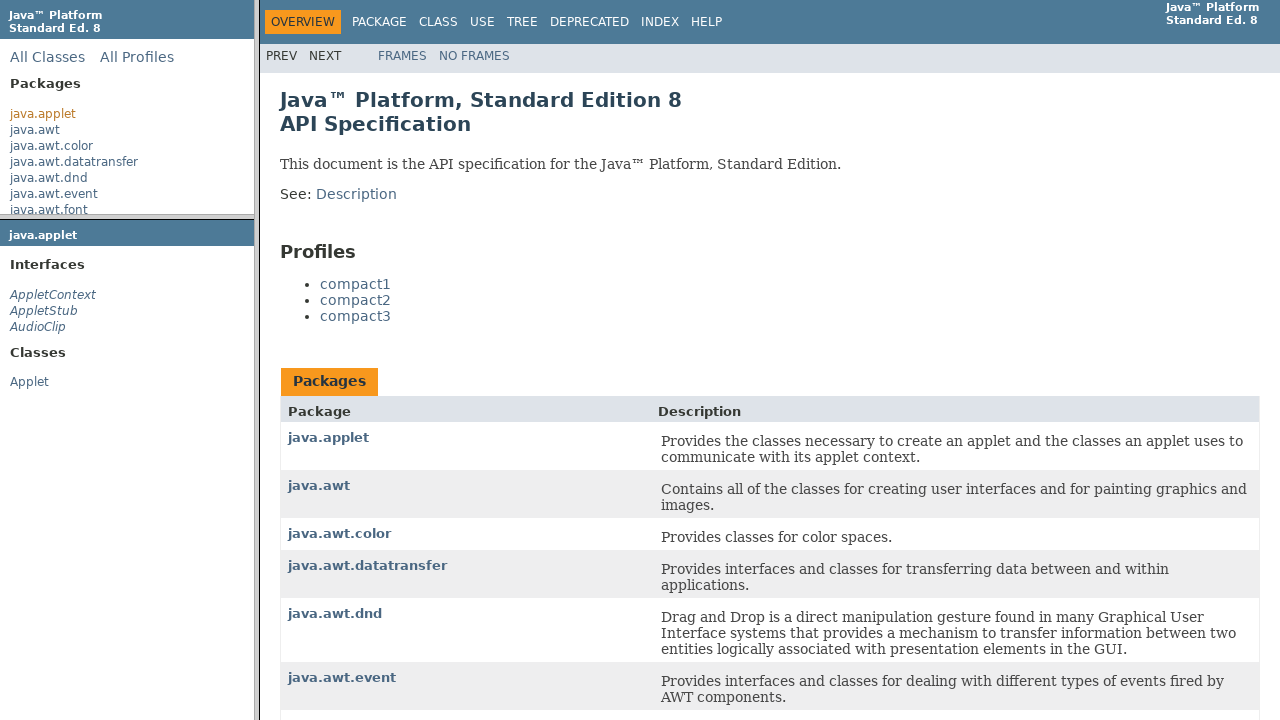